Fills out a simple form with first name, last name, city, and country information, then submits it

Starting URL: http://suninjuly.github.io/simple_form_find_task.html

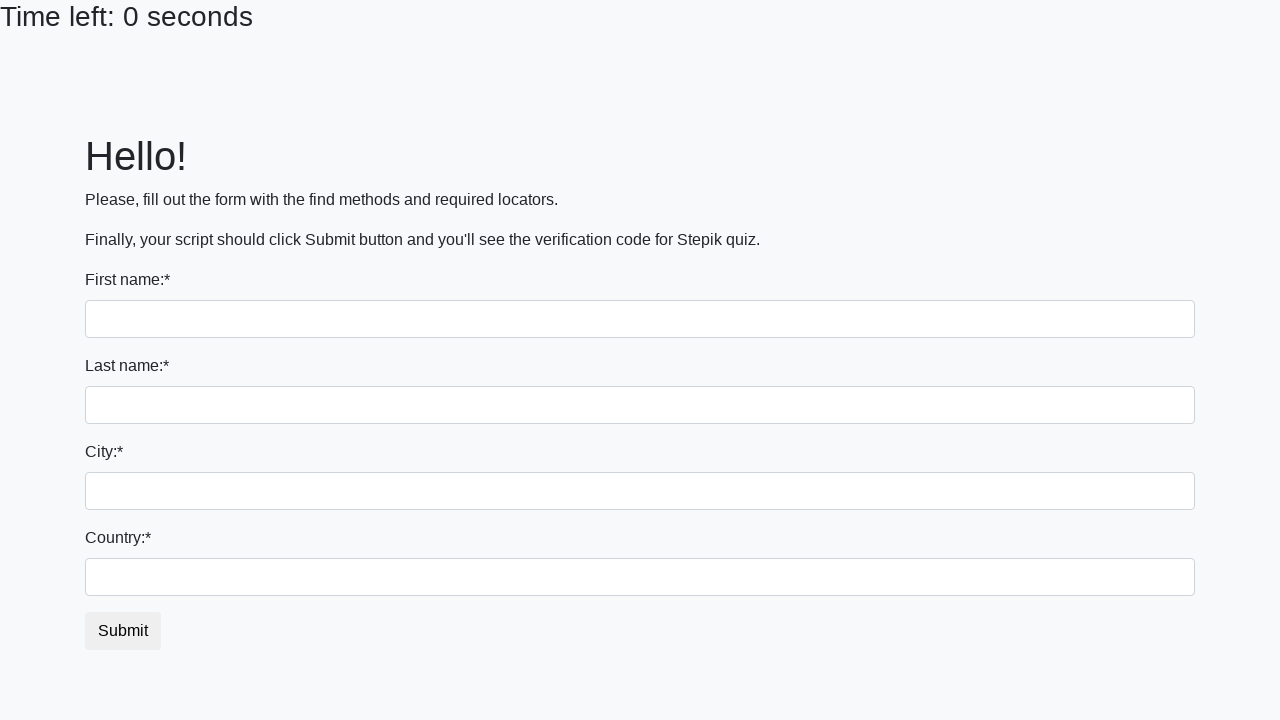

Filled first name field with 'Ivan' on input
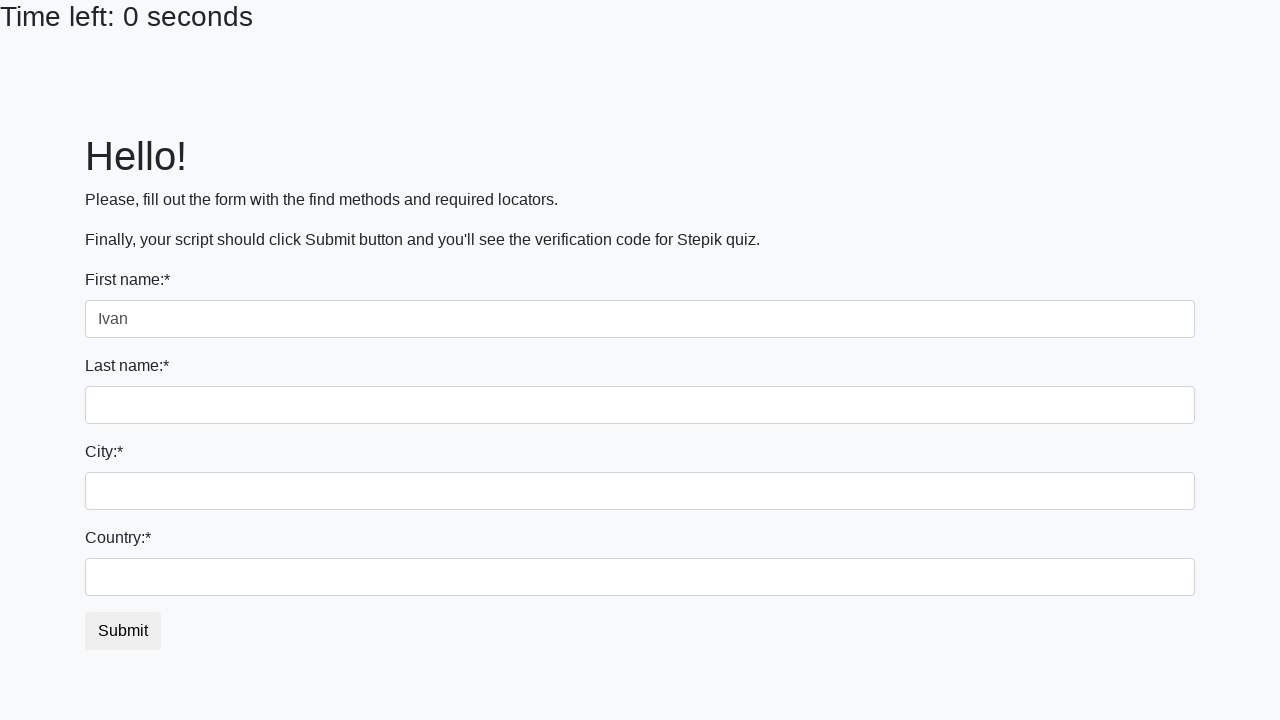

Filled last name field with 'Petrov' on input[name='last_name']
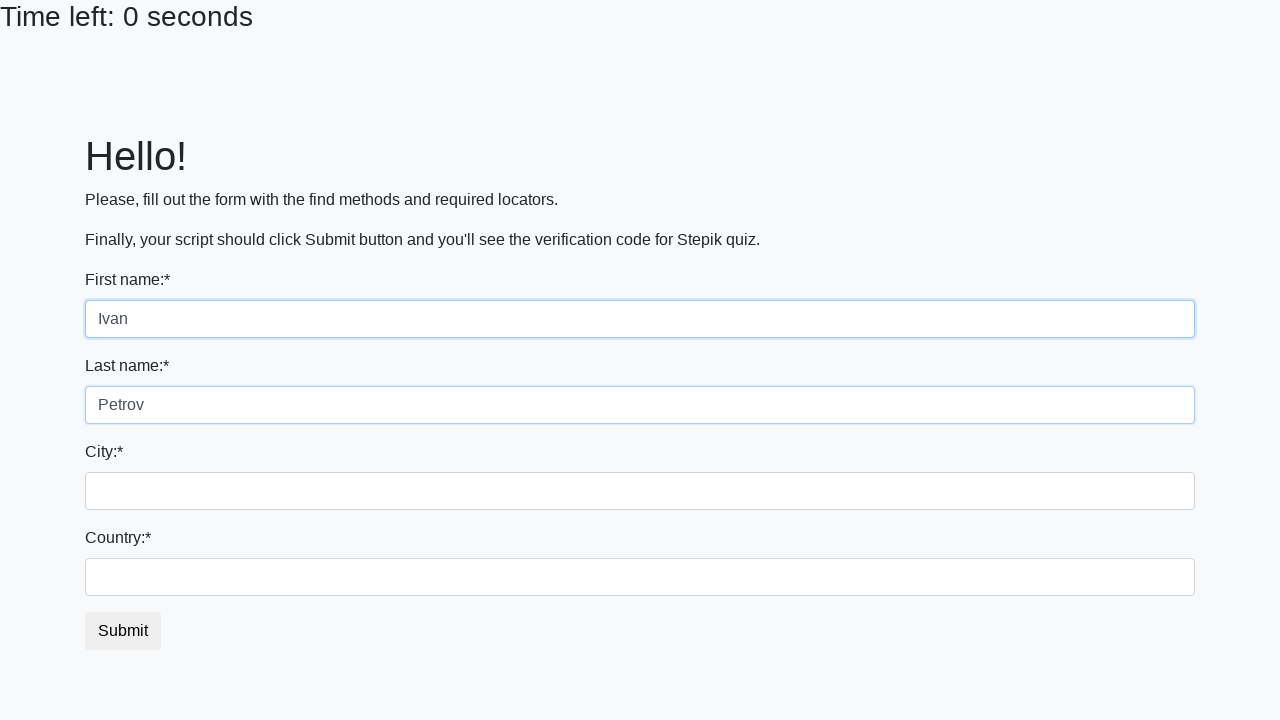

Filled city field with 'Smolensk' on .city
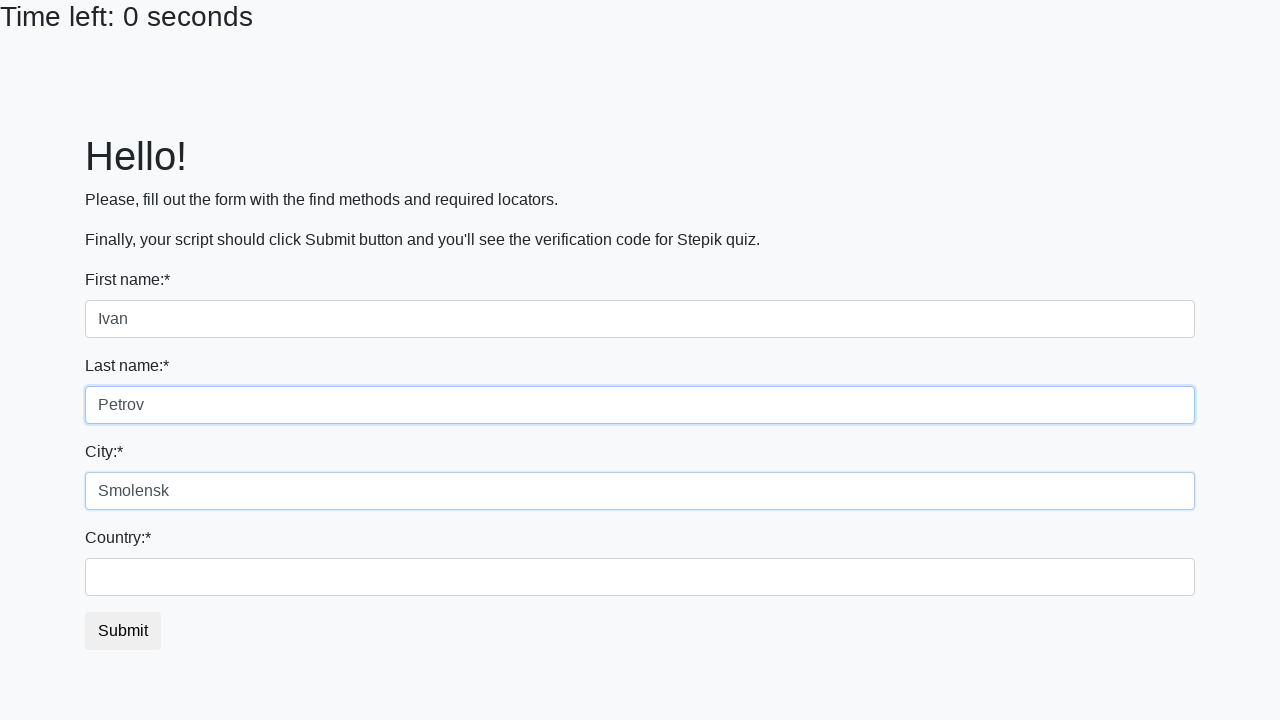

Filled country field with 'Russia' on #country
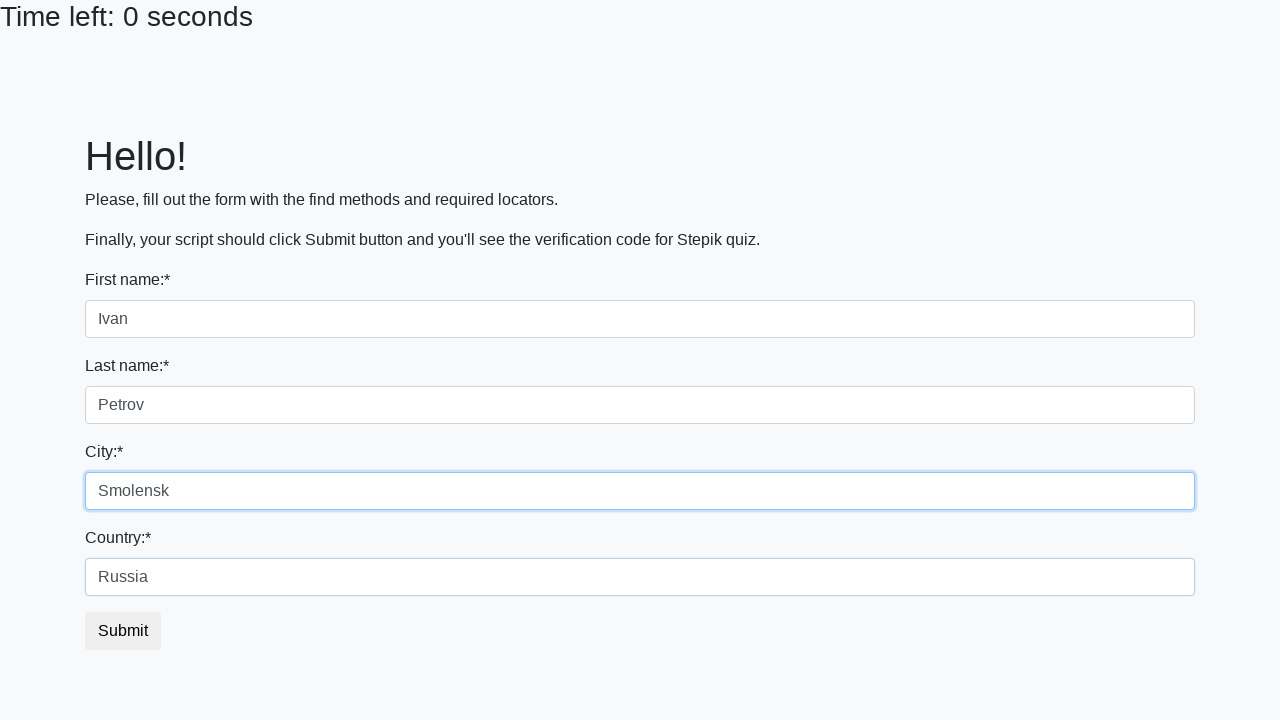

Clicked submit button to submit the form at (123, 631) on button.btn
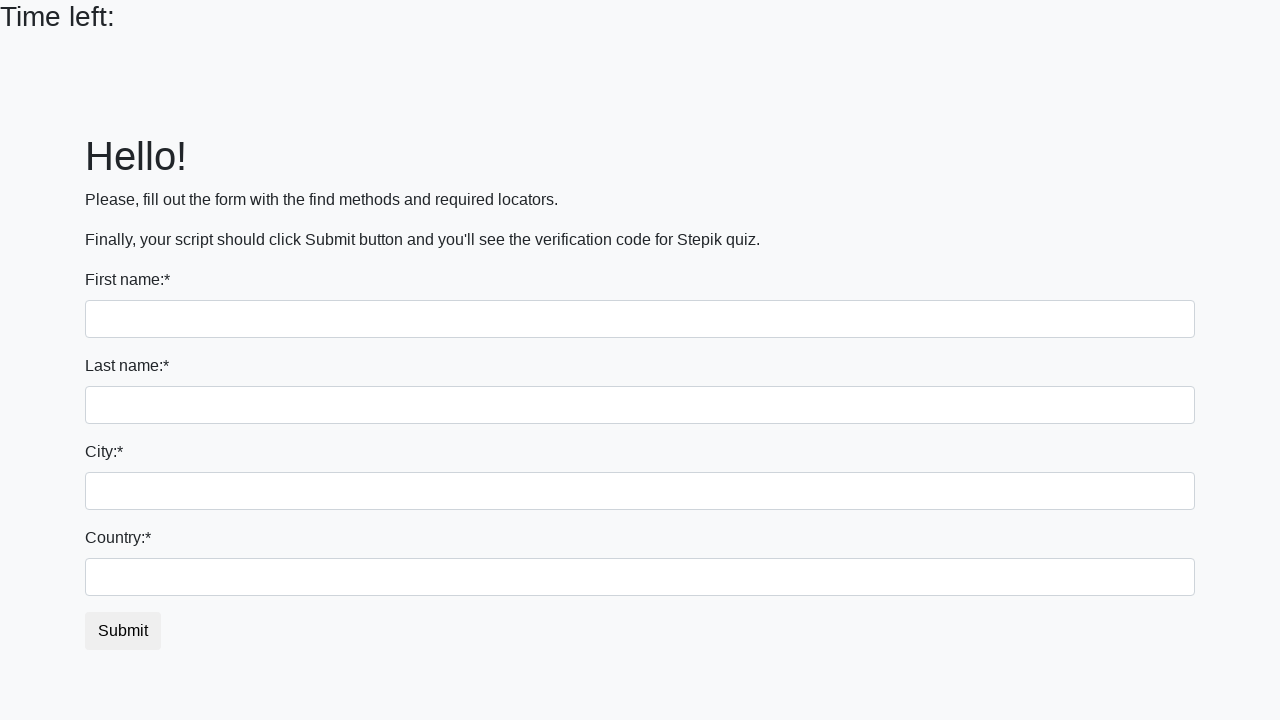

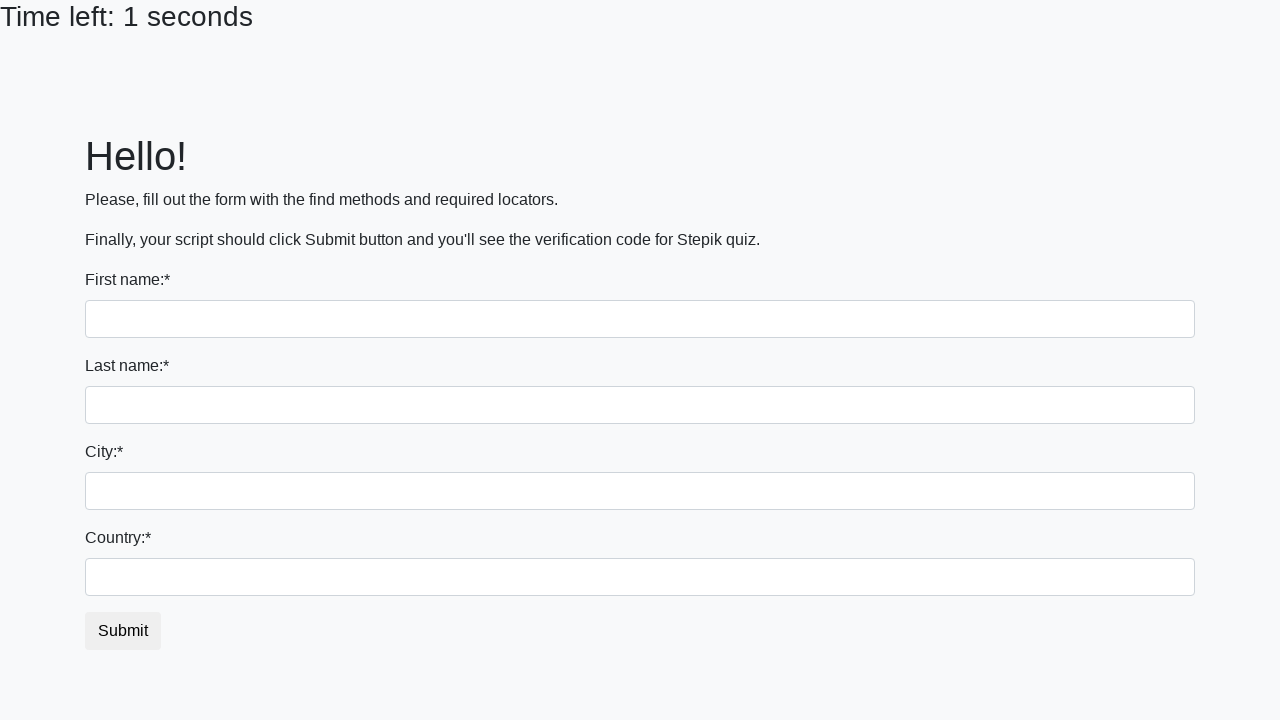